Tests static dropdown selection by selecting currency options using different methods (by value and by visible text)

Starting URL: https://rahulshettyacademy.com/dropdownsPractise/

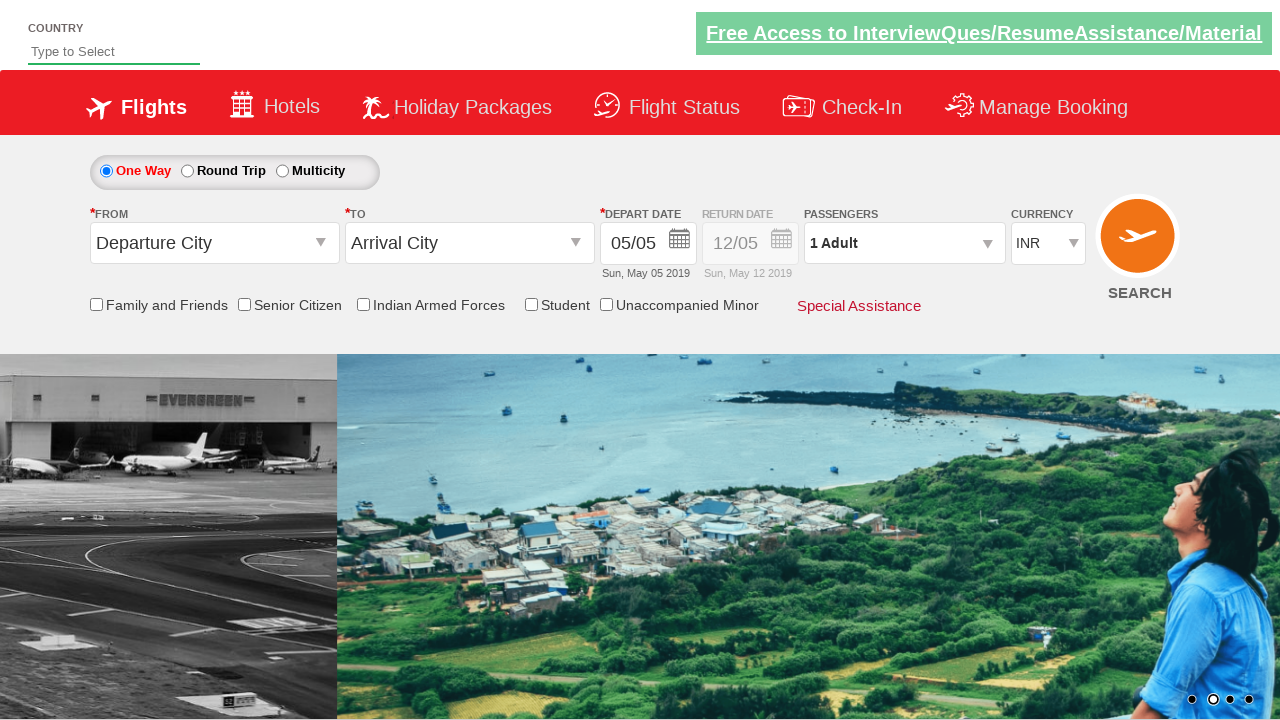

Located currency dropdown element
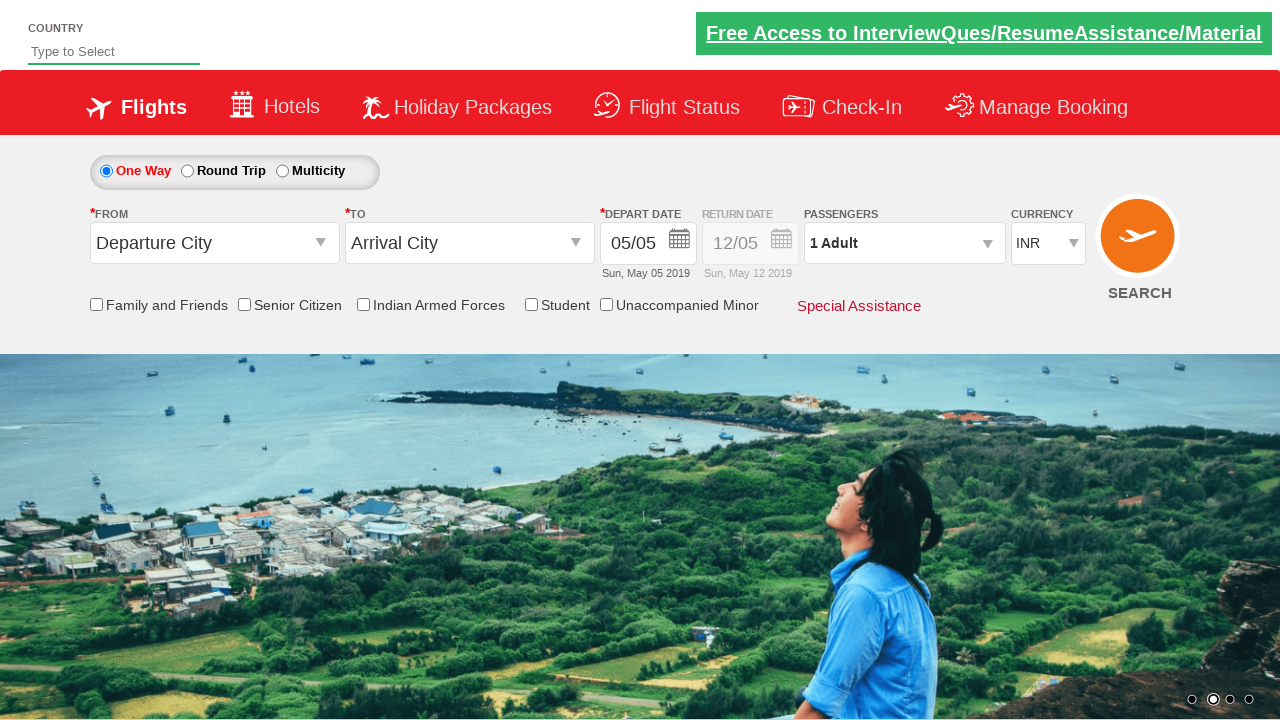

Selected AED currency option by value on #ctl00_mainContent_DropDownListCurrency
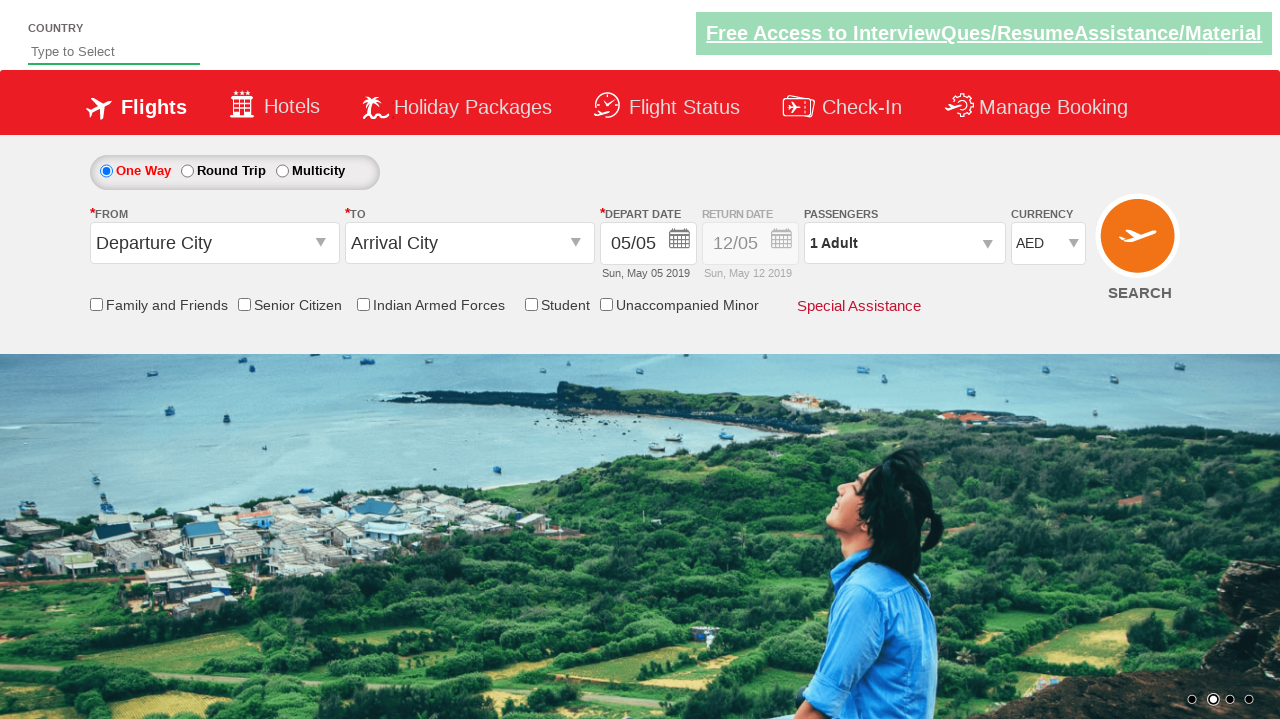

Selected USD currency option by visible text on #ctl00_mainContent_DropDownListCurrency
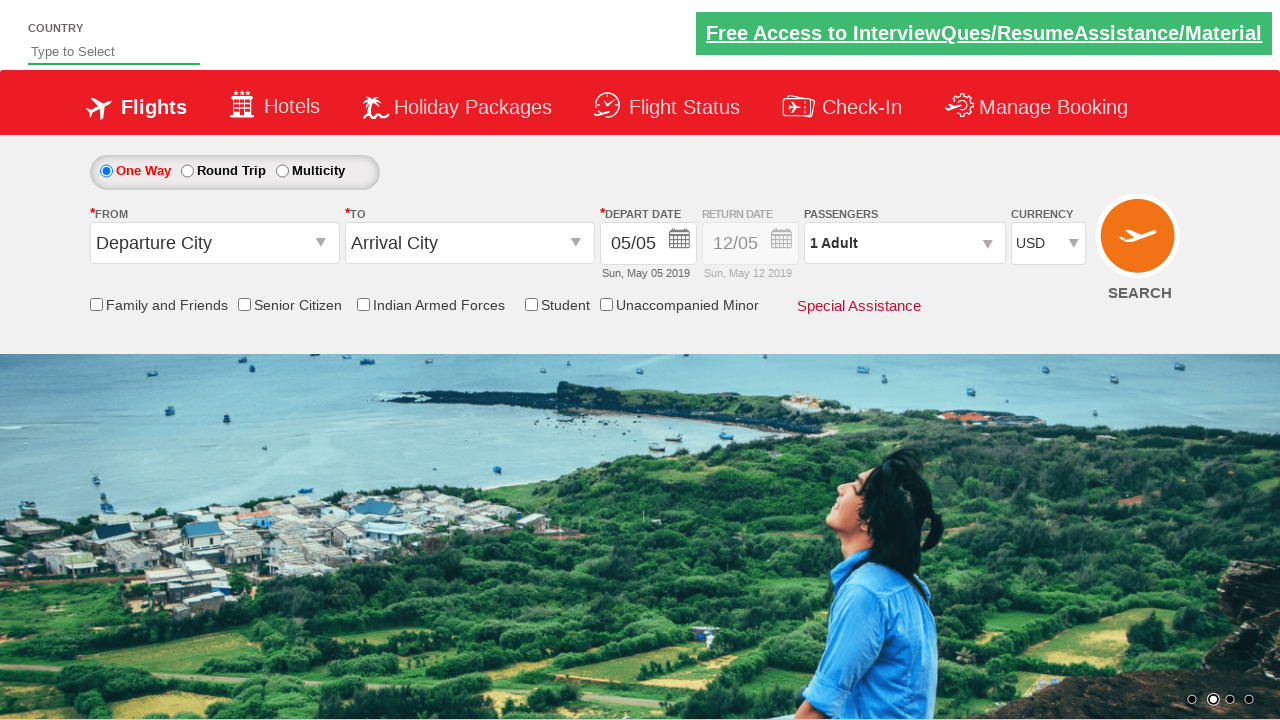

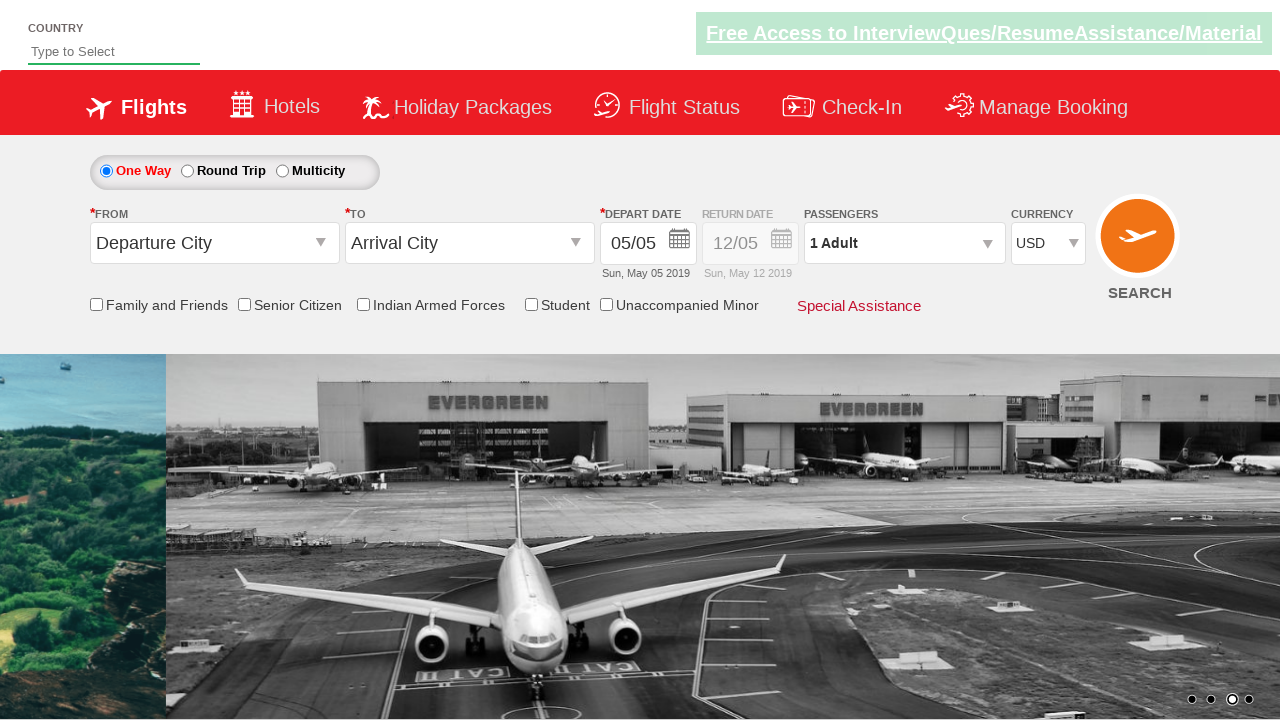